Tests an e-commerce demo site by navigating to browse products, selecting "Selenium" product, and adding it to cart.

Starting URL: https://rahulshettyacademy.com/angularAppdemo/

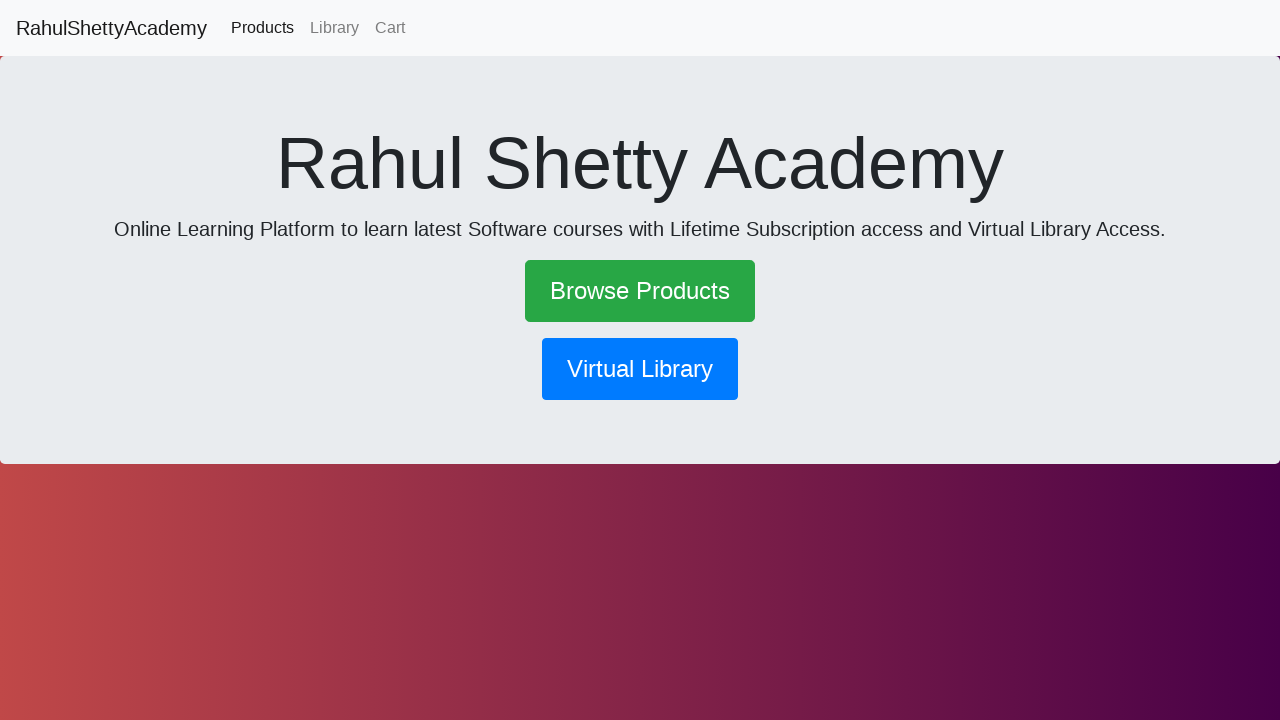

Clicked 'Browse Products' link at (640, 291) on text=Browse Products
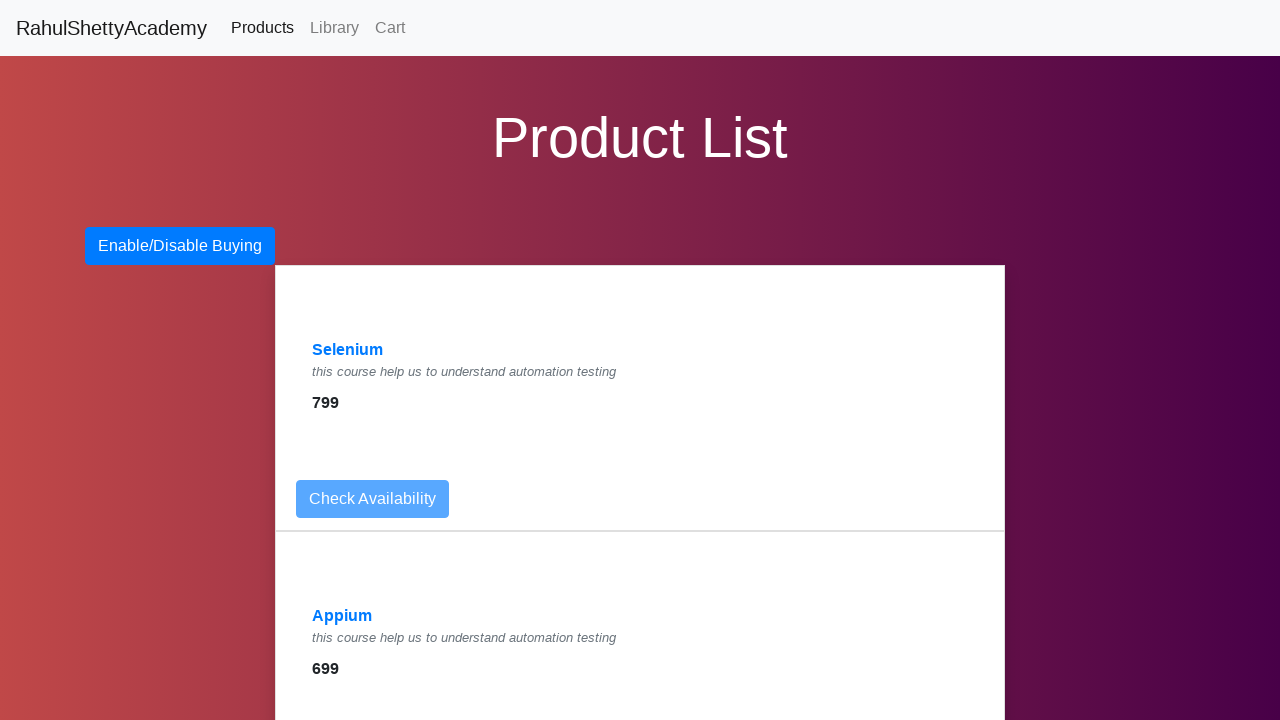

Clicked 'Selenium' product link at (348, 350) on text=Selenium
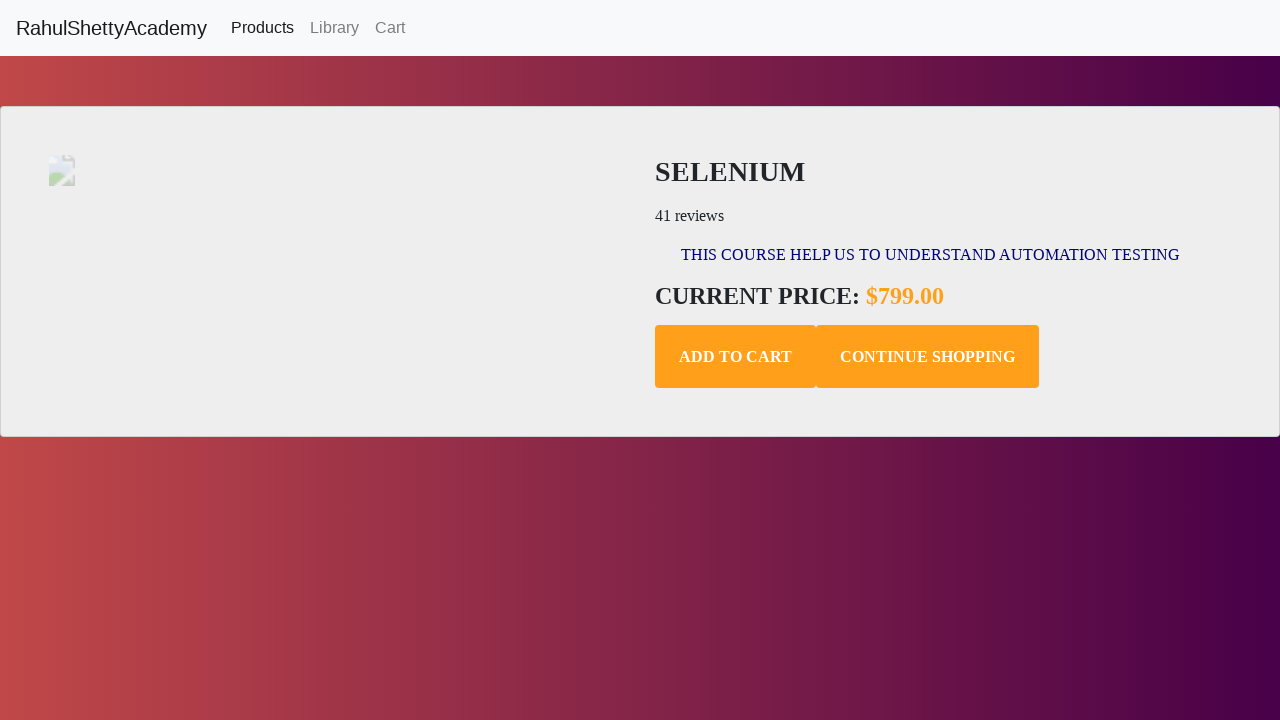

Clicked 'Add to Cart' button at (736, 357) on .add-to-cart
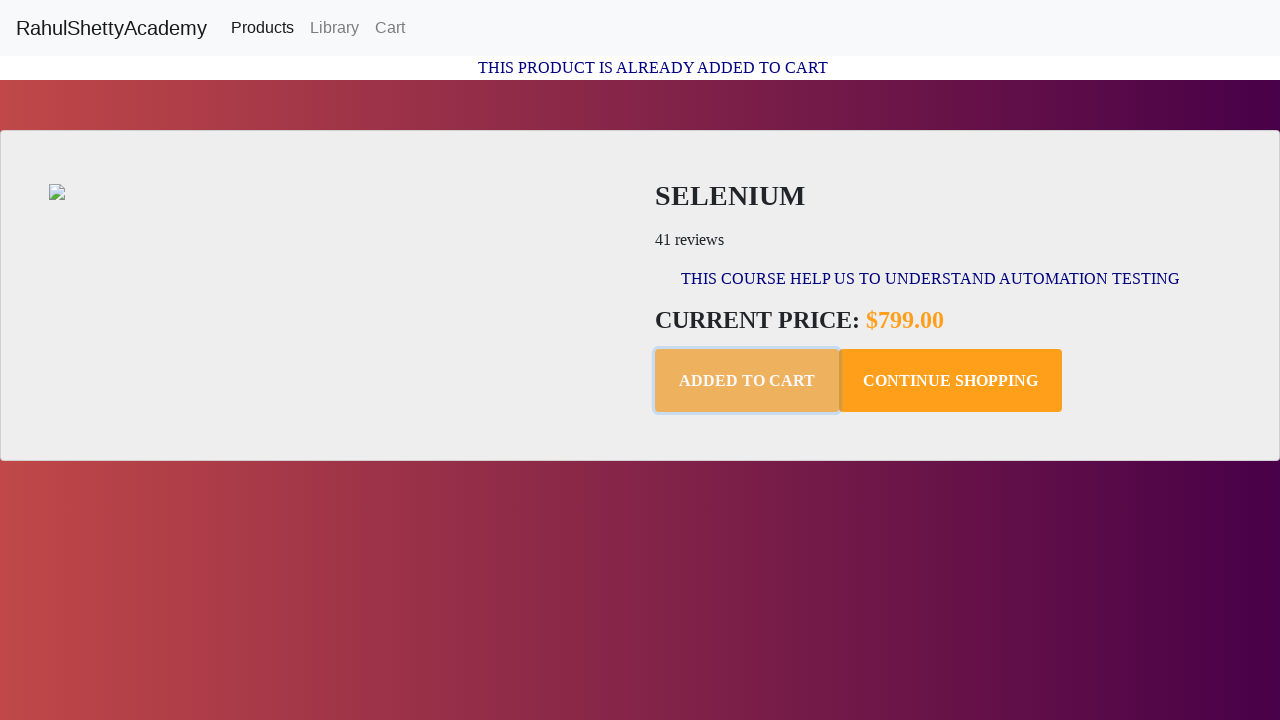

Confirmation message appeared after adding to cart
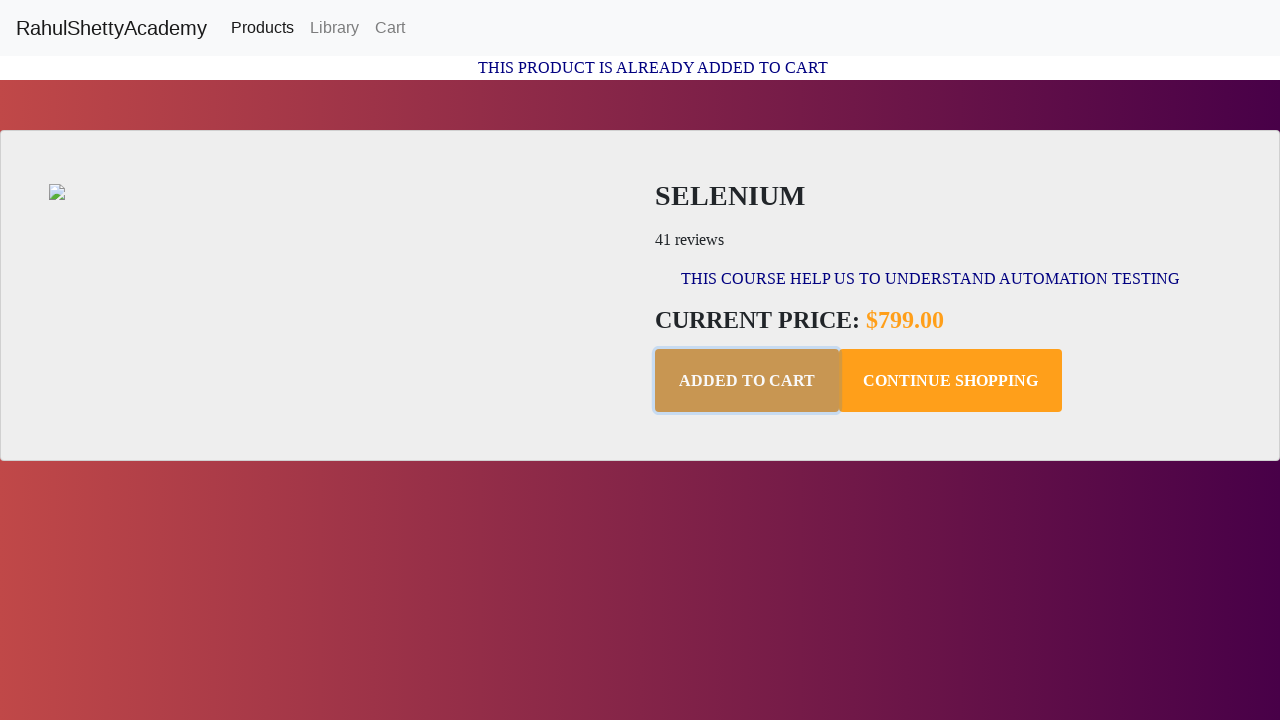

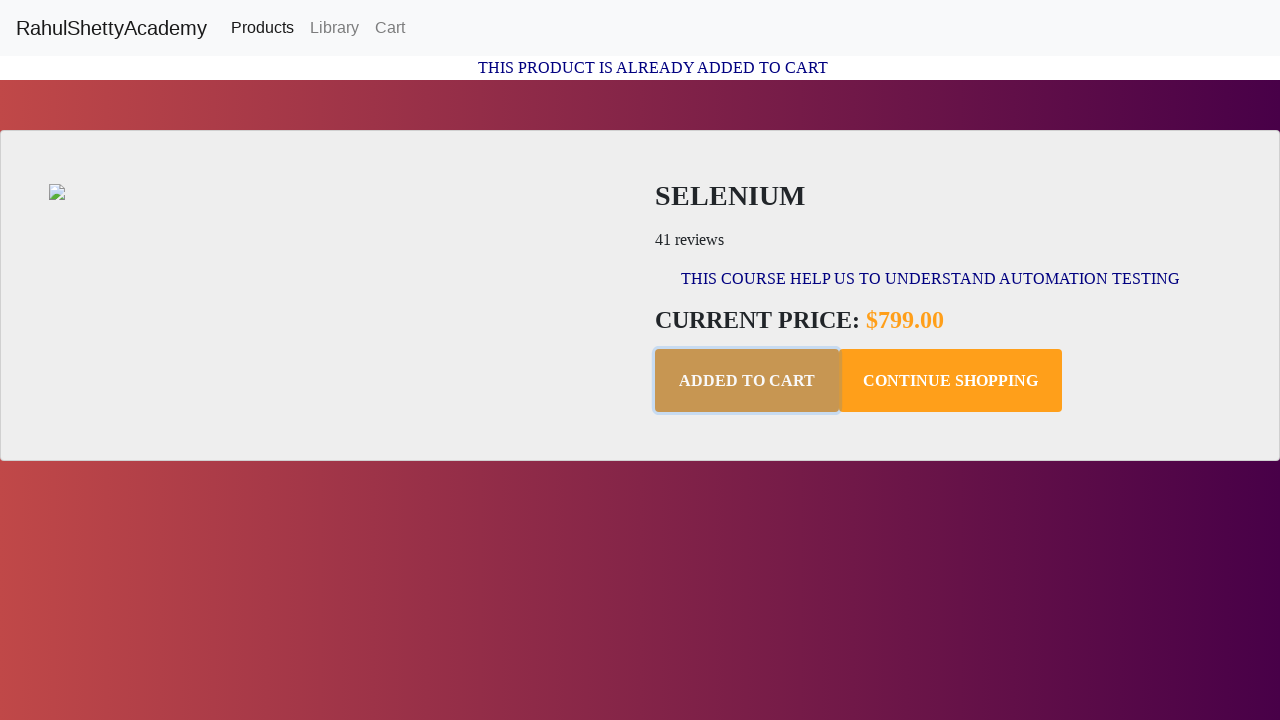